Tests that the canvas element on the Challenging DOM page is present and rendered.

Starting URL: https://the-internet.herokuapp.com/

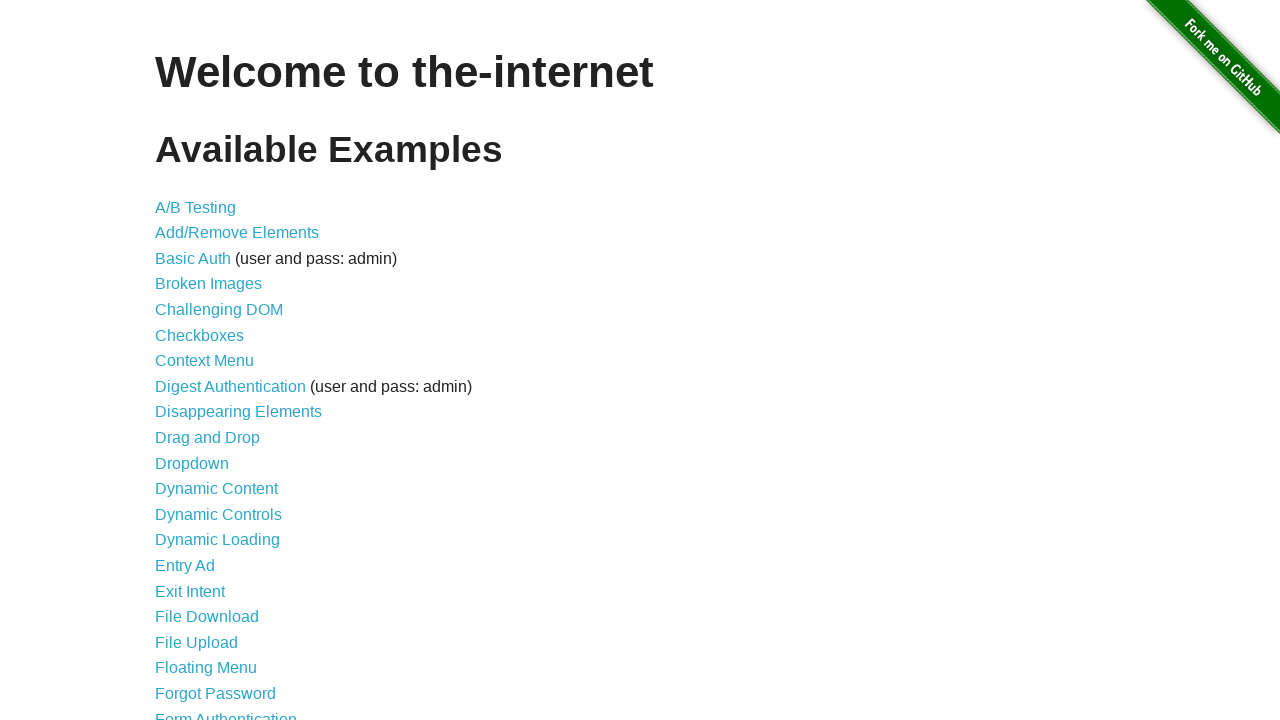

Clicked on Challenging DOM link at (219, 310) on xpath=//a[normalize-space()='Challenging DOM']
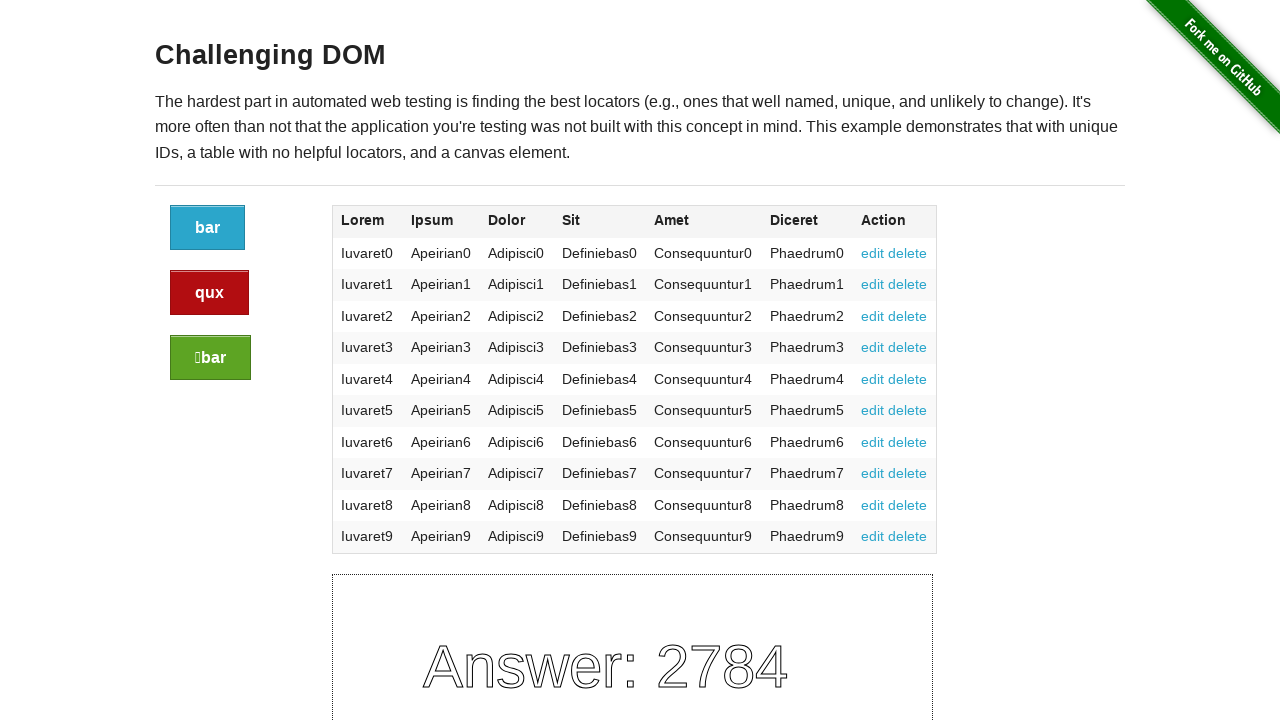

Challenging DOM page loaded (h3 element present)
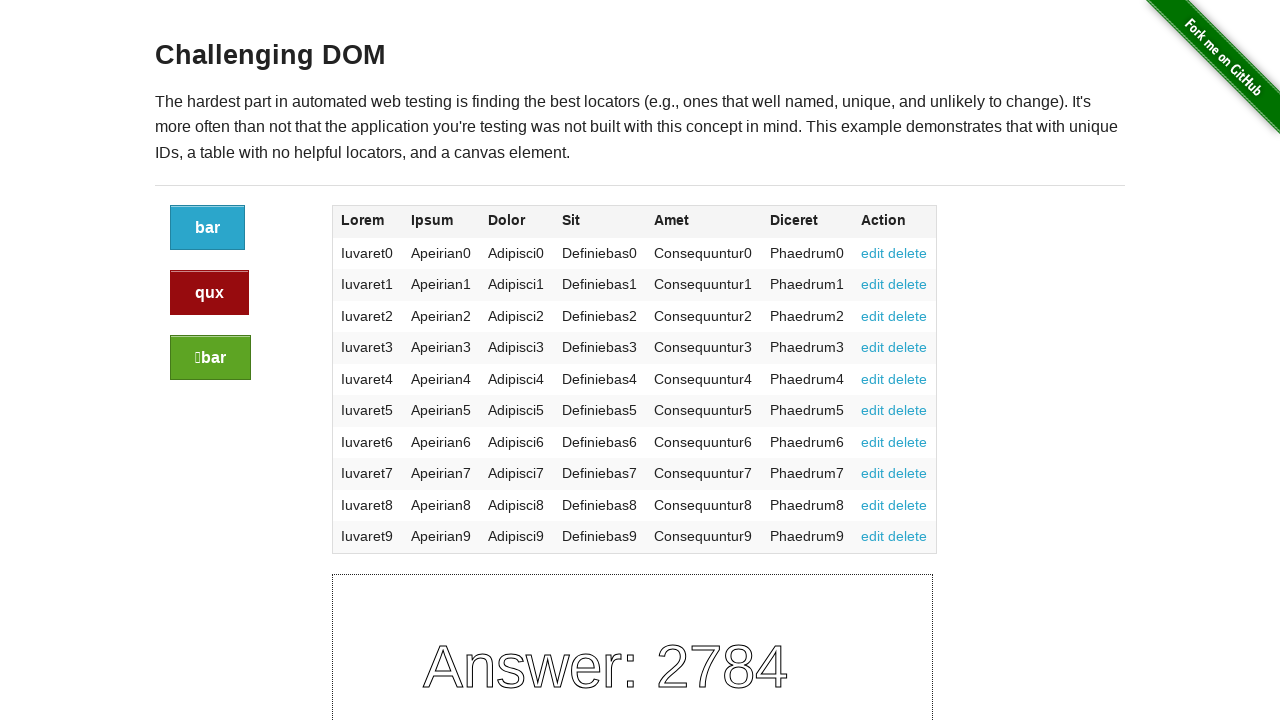

Canvas element is present and rendered on the page
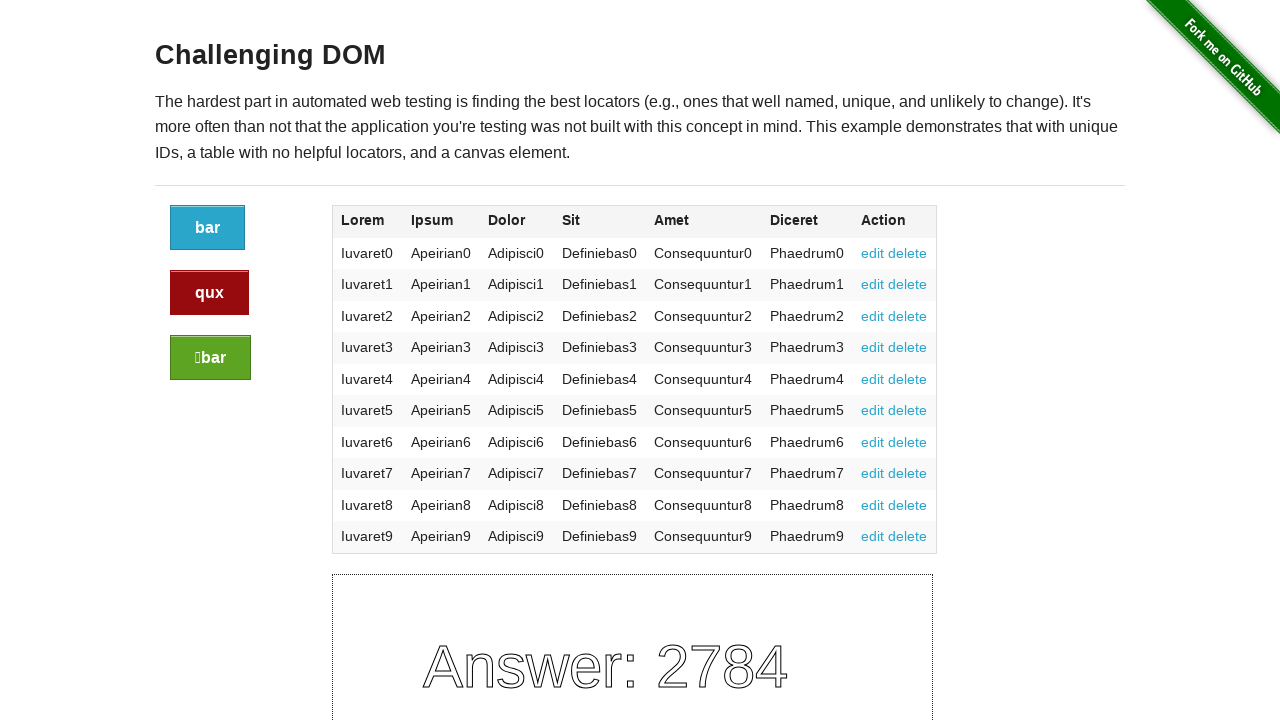

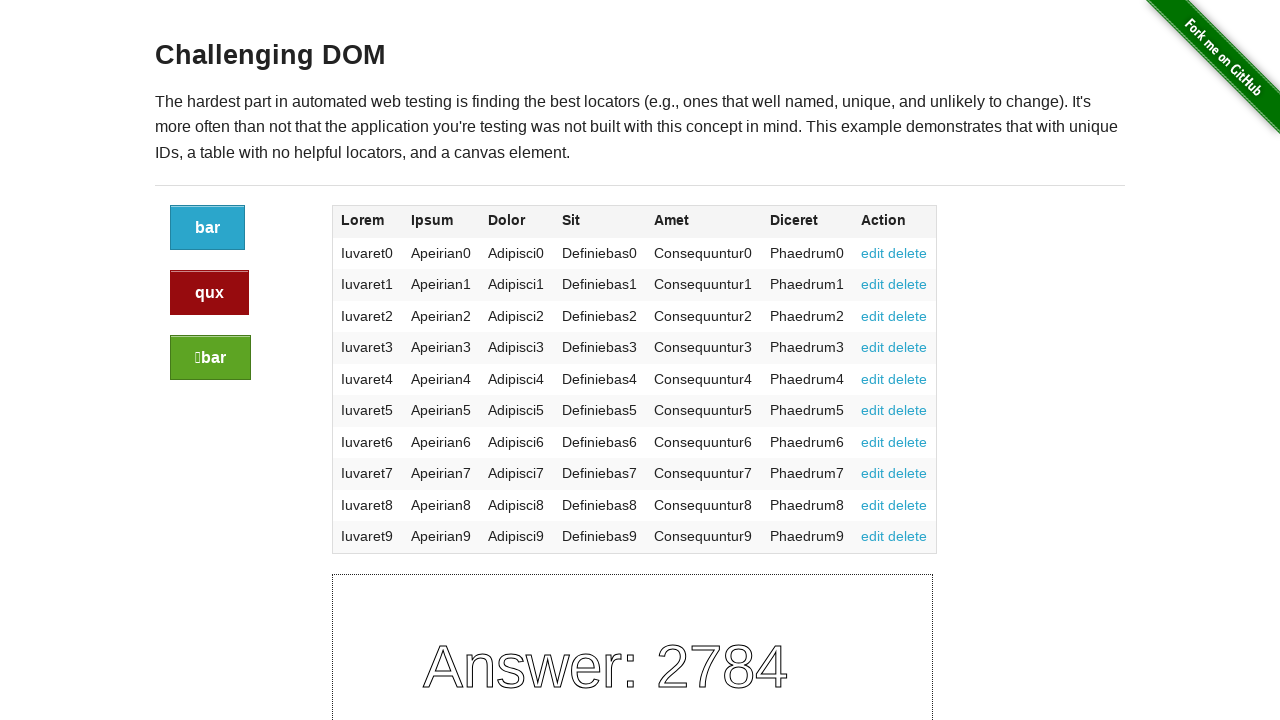